Verifies that the result text contains "You entered:" after accepting prompt without text

Starting URL: http://the-internet.herokuapp.com/javascript_alerts

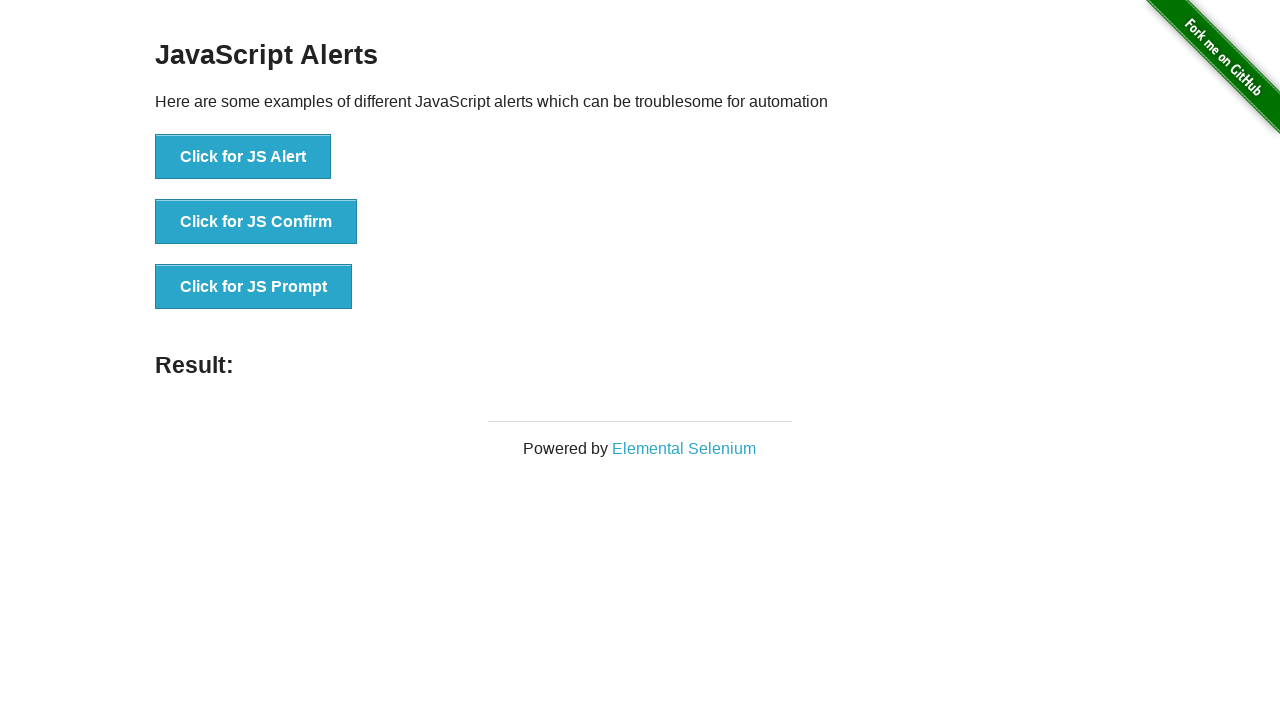

Navigated to JavaScript alerts page
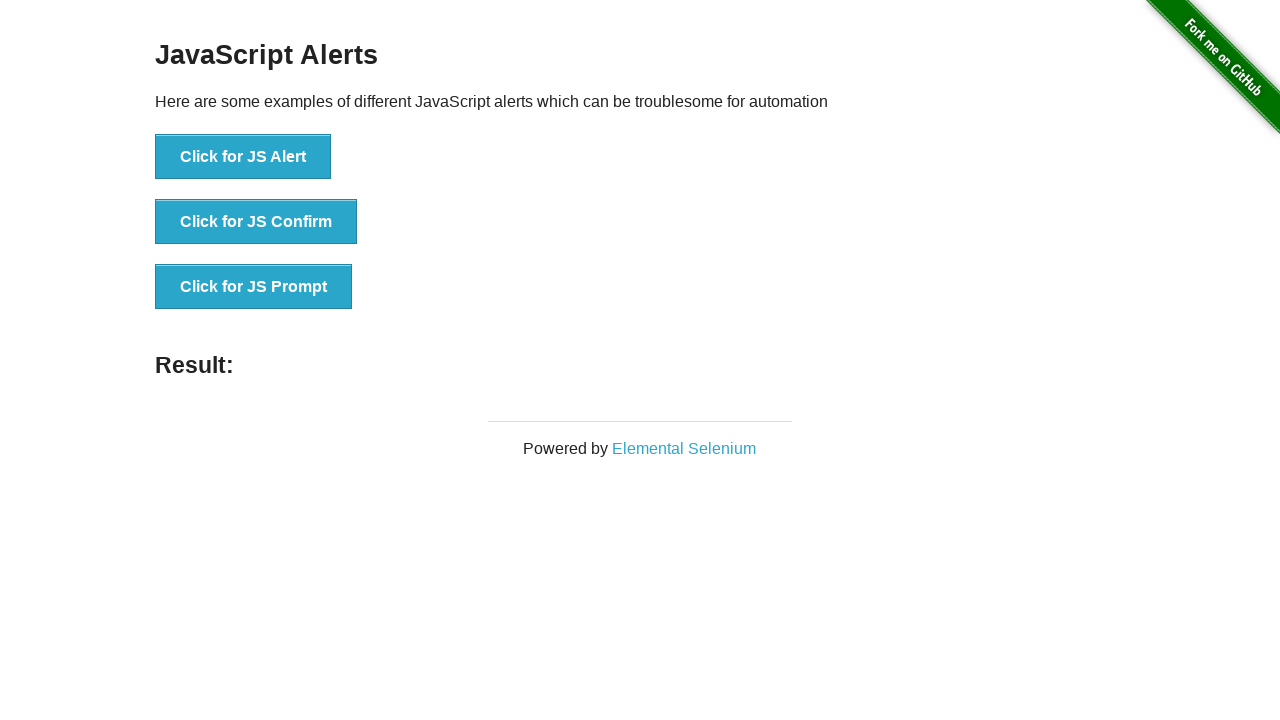

Clicked button to trigger JavaScript prompt at (254, 287) on button:has-text('Click for JS Prompt')
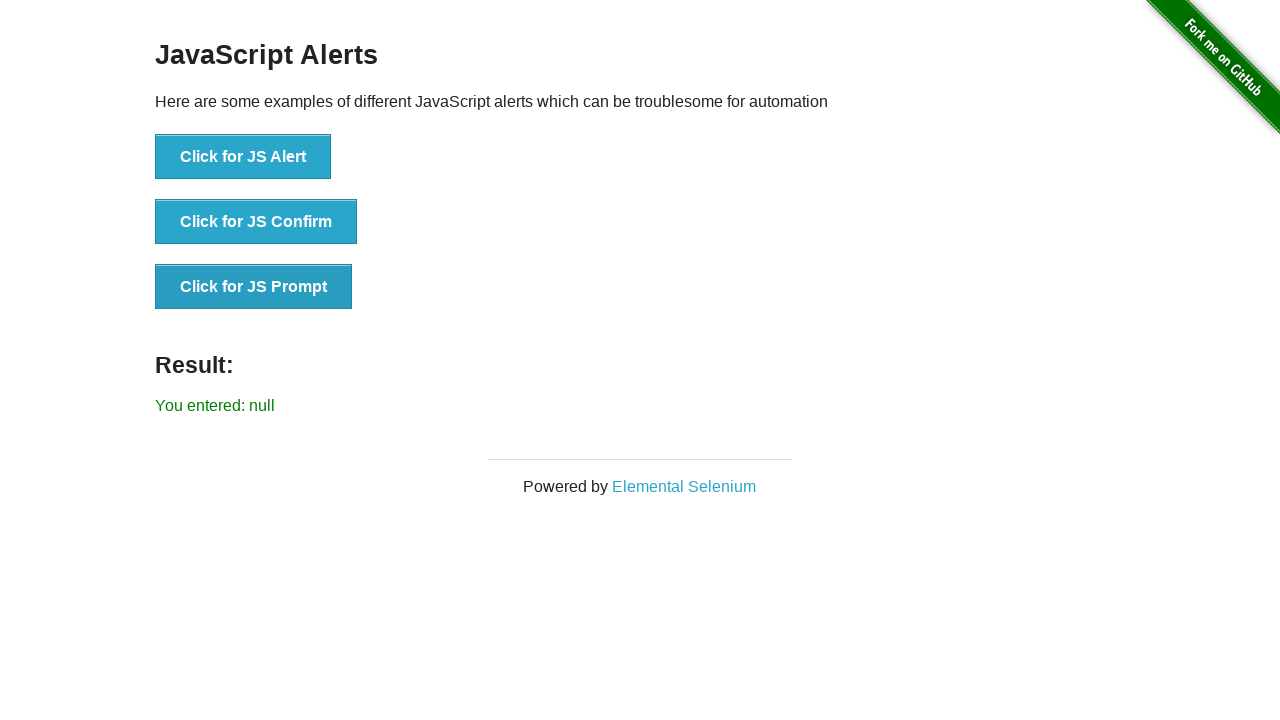

Set up dialog handler to accept prompt without typing text
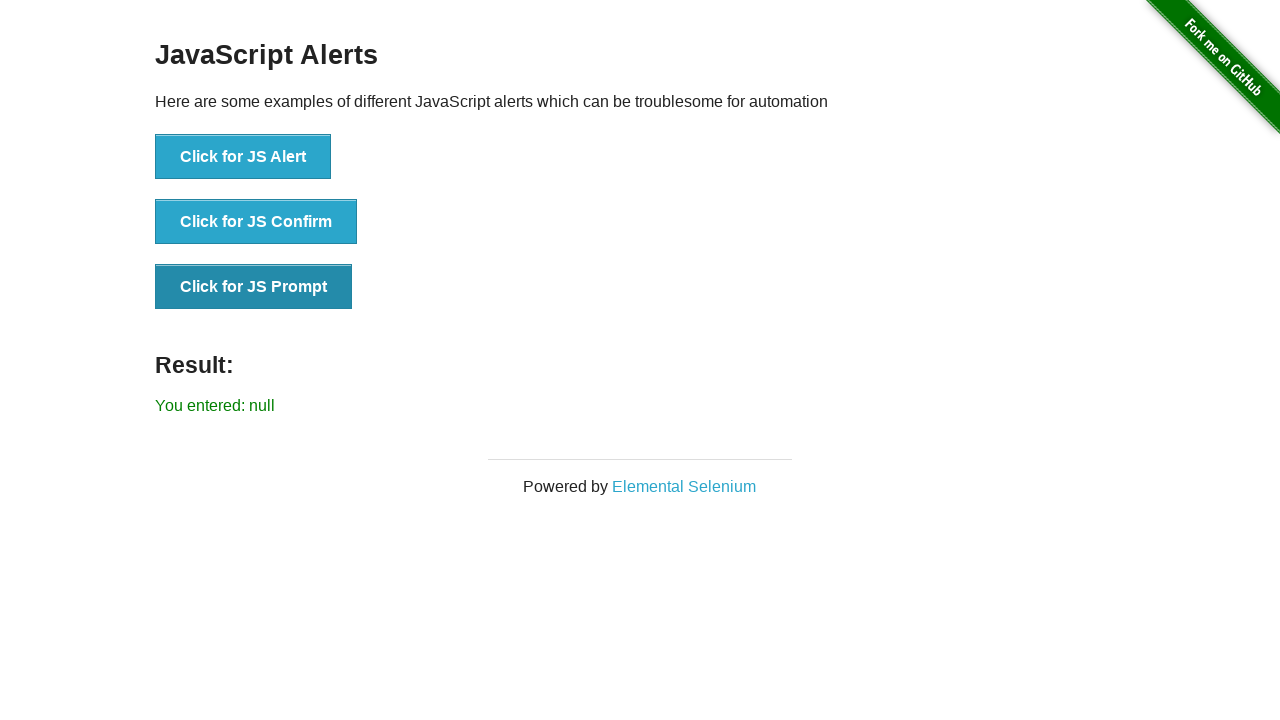

Clicked prompt button again to trigger dialog at (254, 287) on button:has-text('Click for JS Prompt')
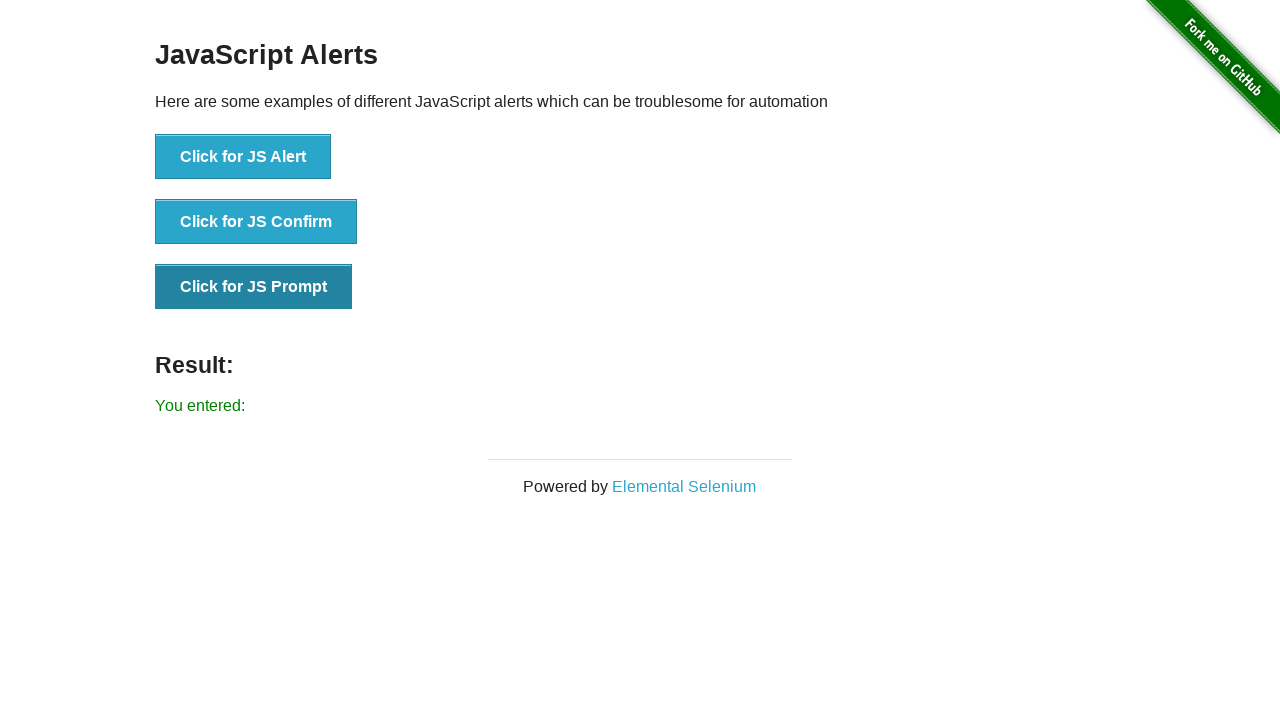

Verified result text contains 'You entered:' after accepting prompt without text
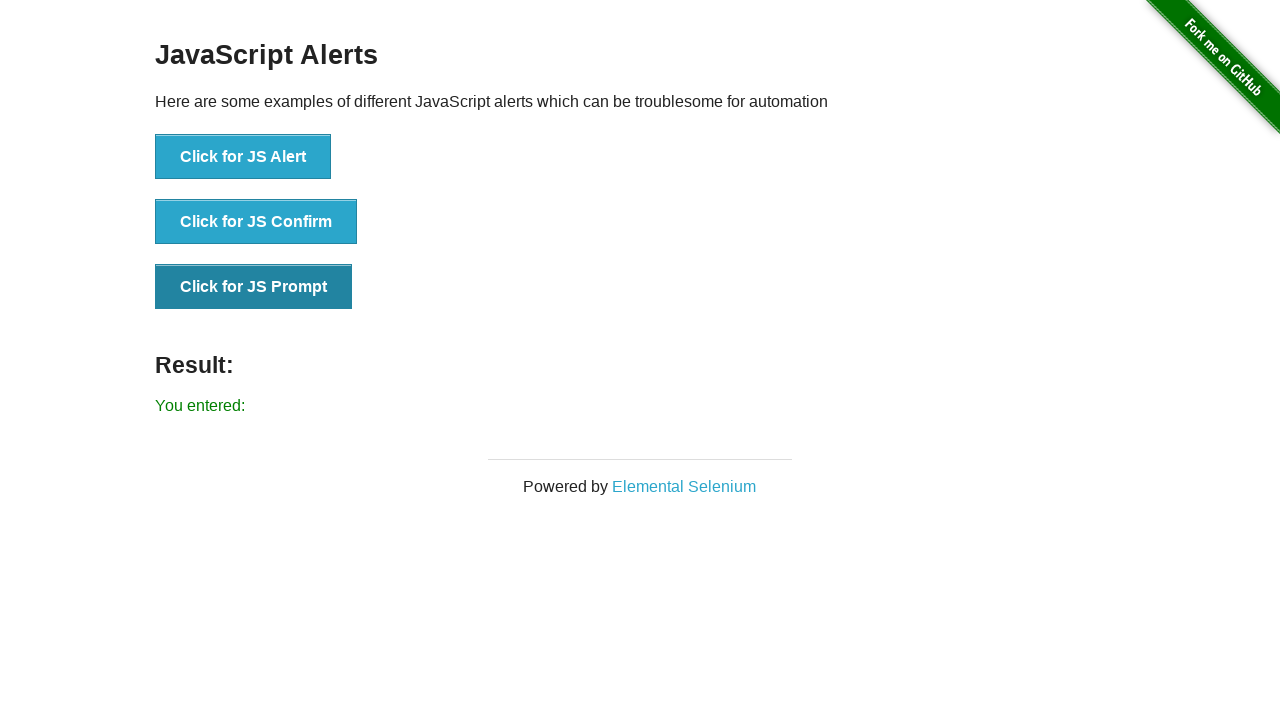

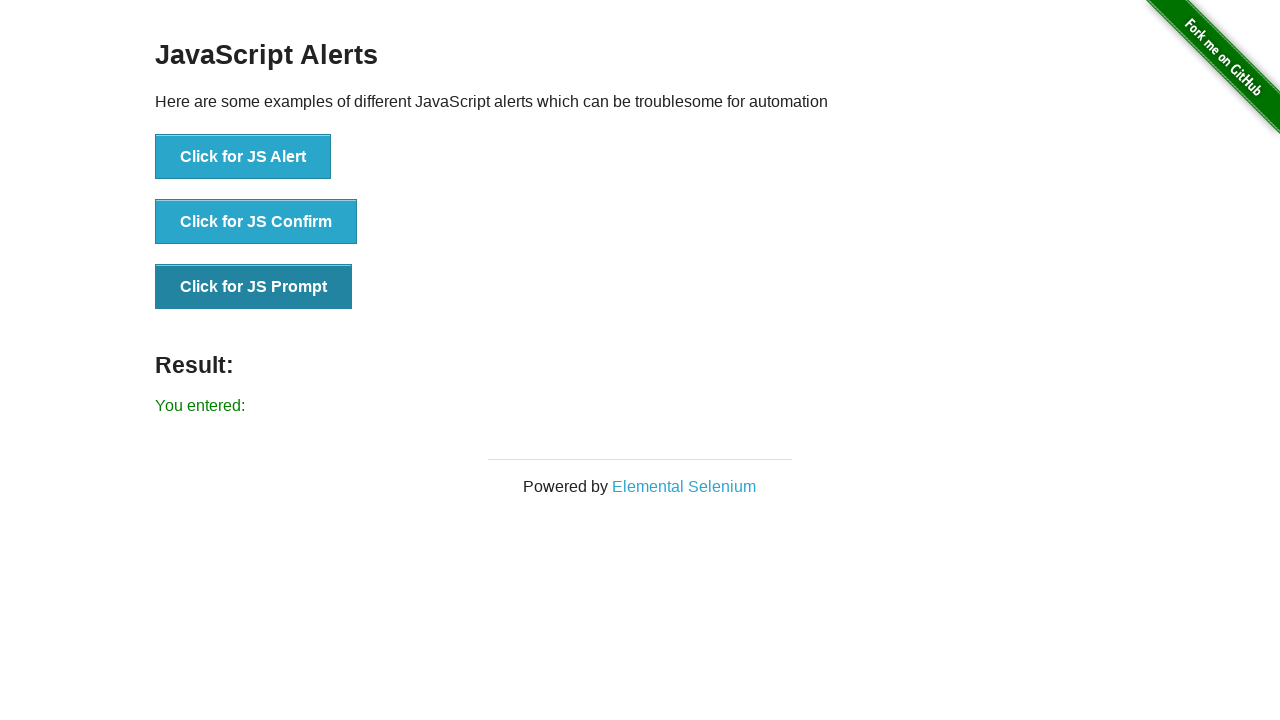